Tests window switching functionality by clicking a link that opens a new window, switching to that window, and verifying the h1 text contains "Elemental Selenium"

Starting URL: https://the-internet.herokuapp.com/iframe

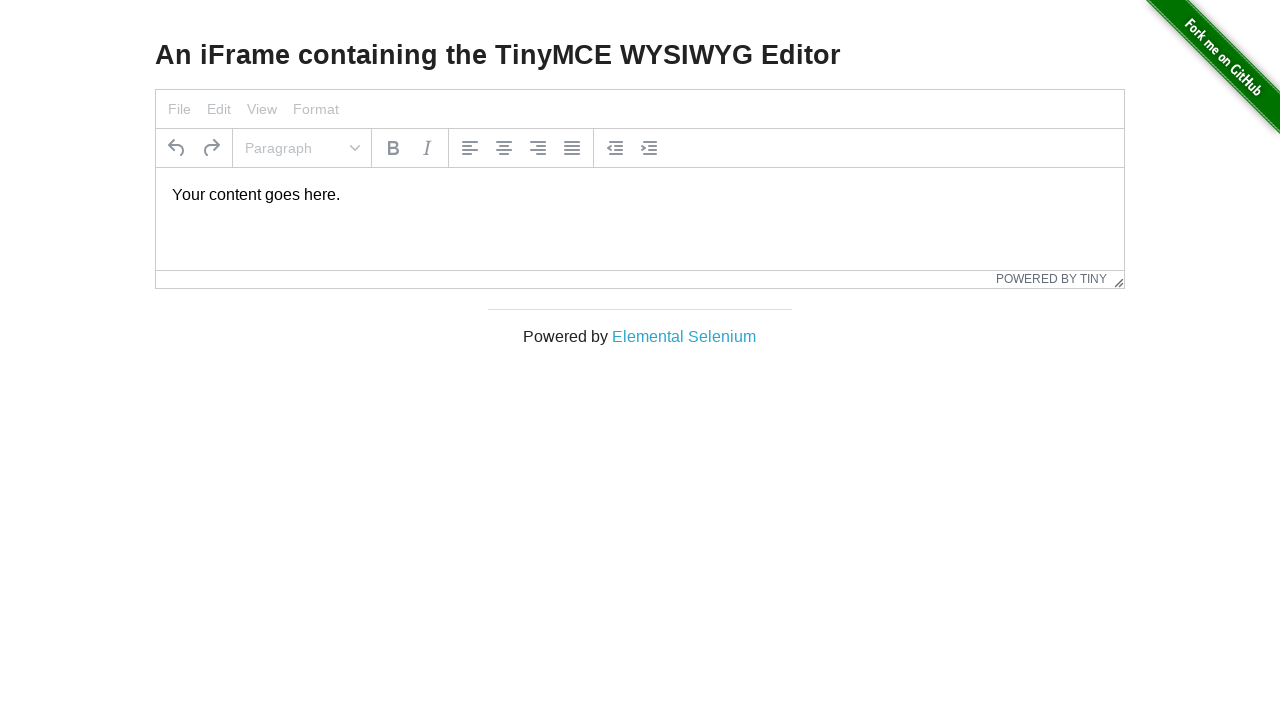

Clicked 'Elemental Selenium' link to open new window at (684, 336) on text=Elemental Selenium
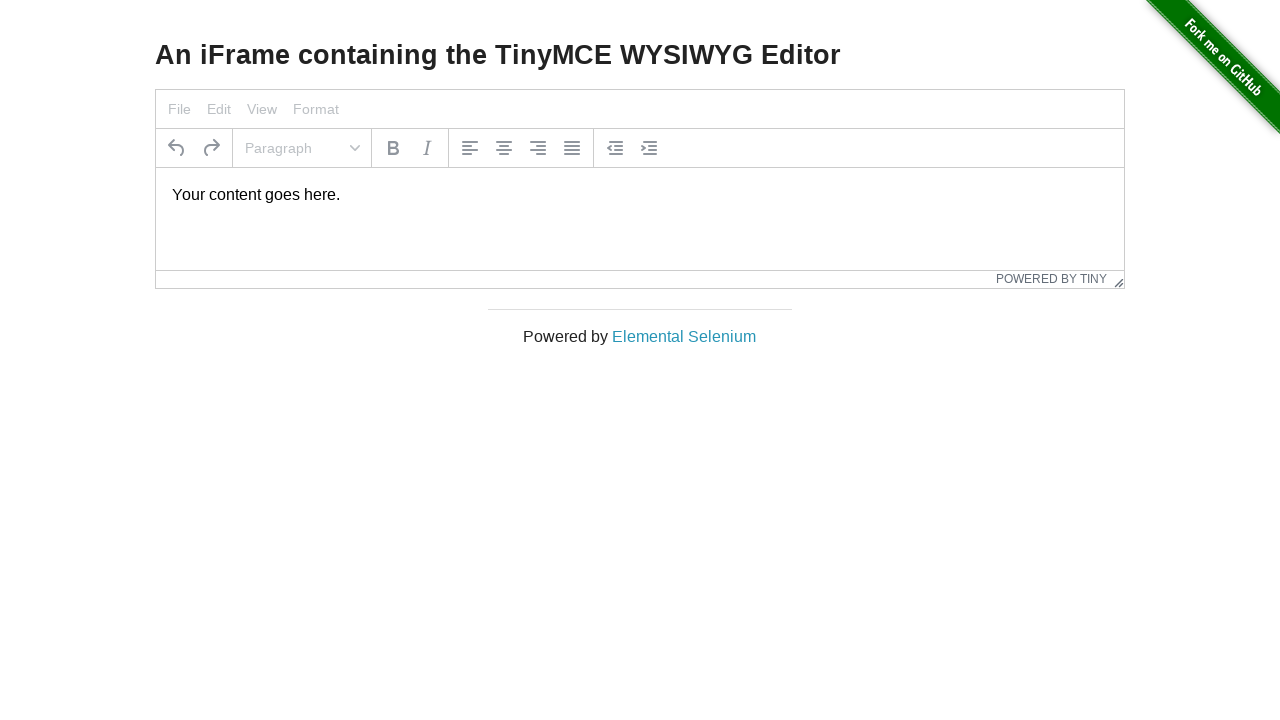

Retrieved new page object from context
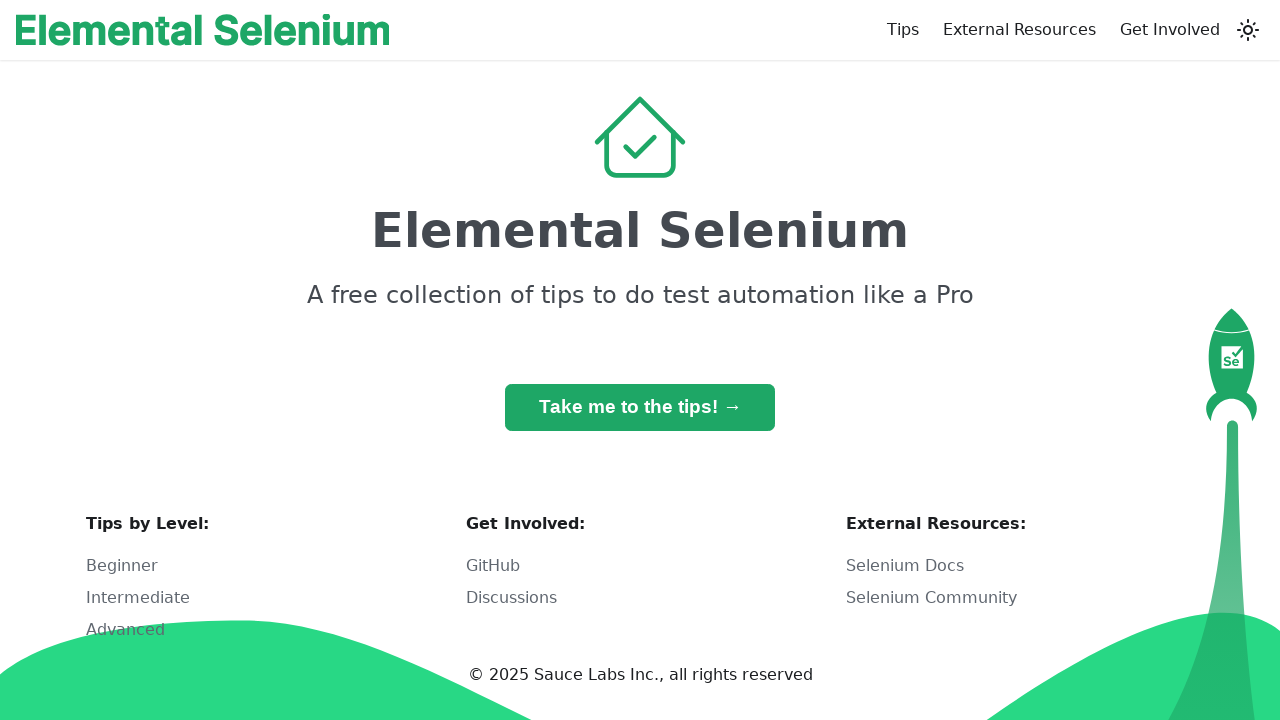

New page loaded successfully
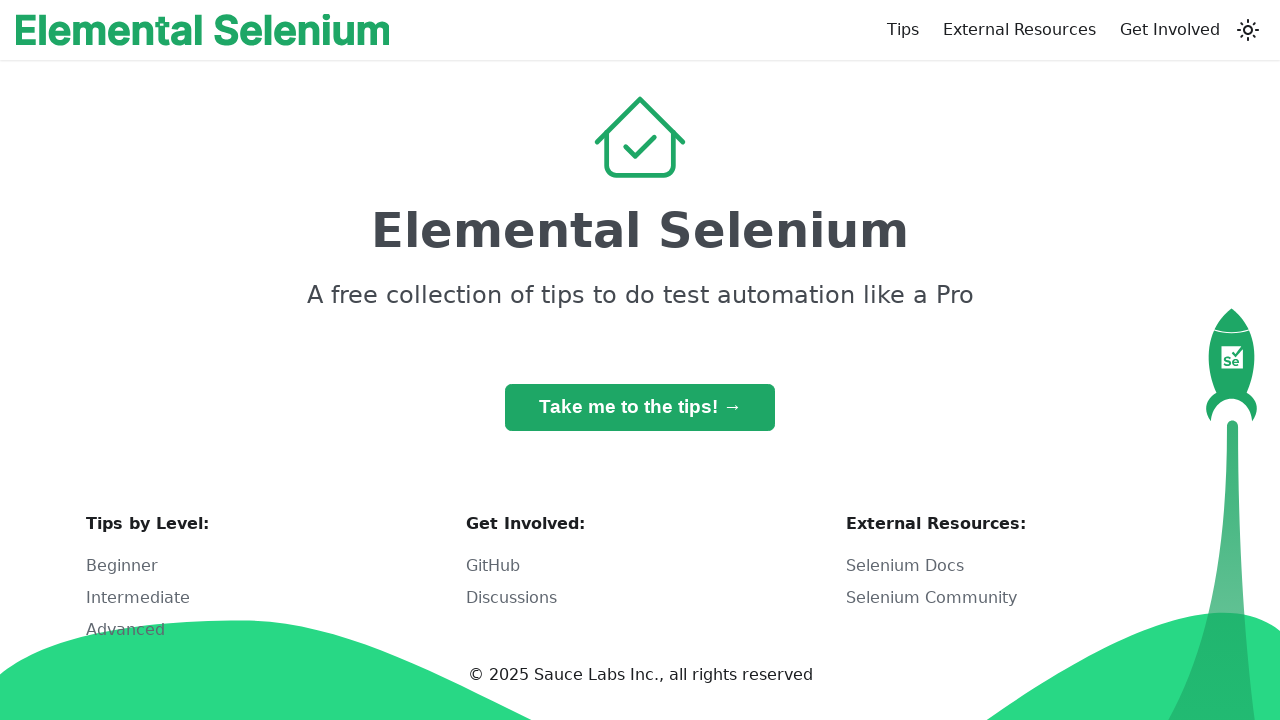

Retrieved h1 text content from new page
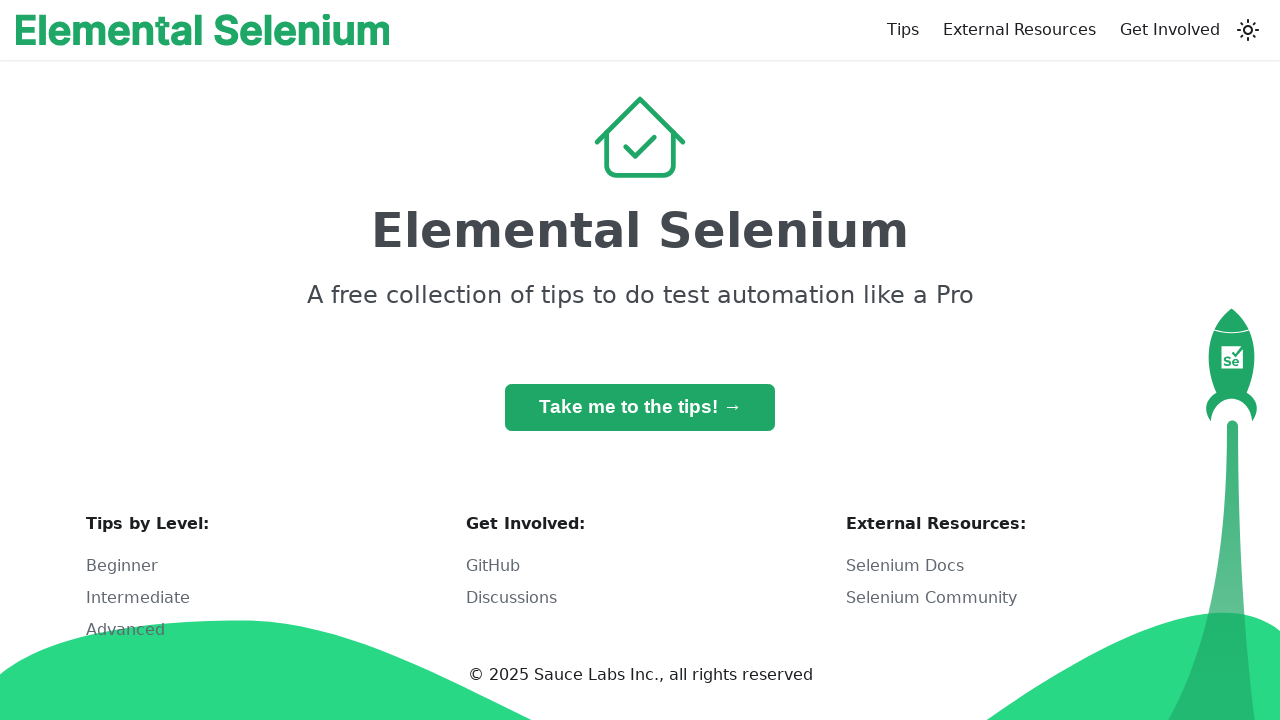

Verified h1 text contains 'Elemental Selenium'
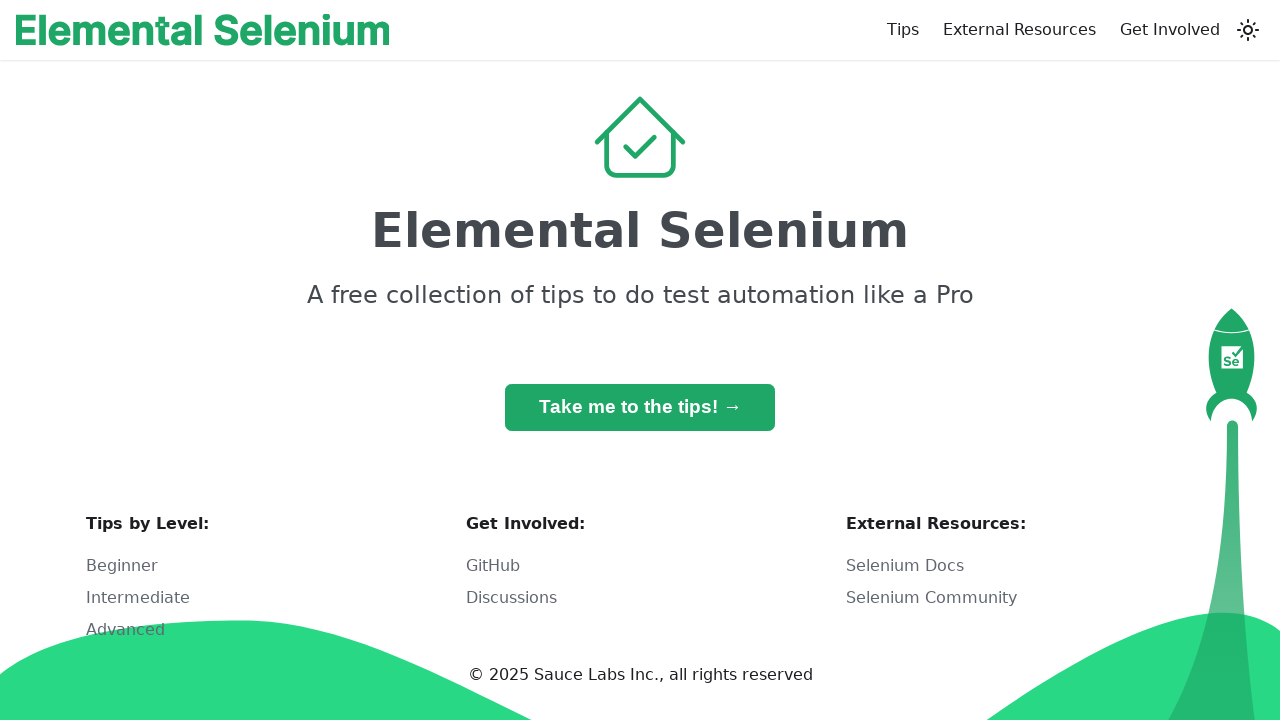

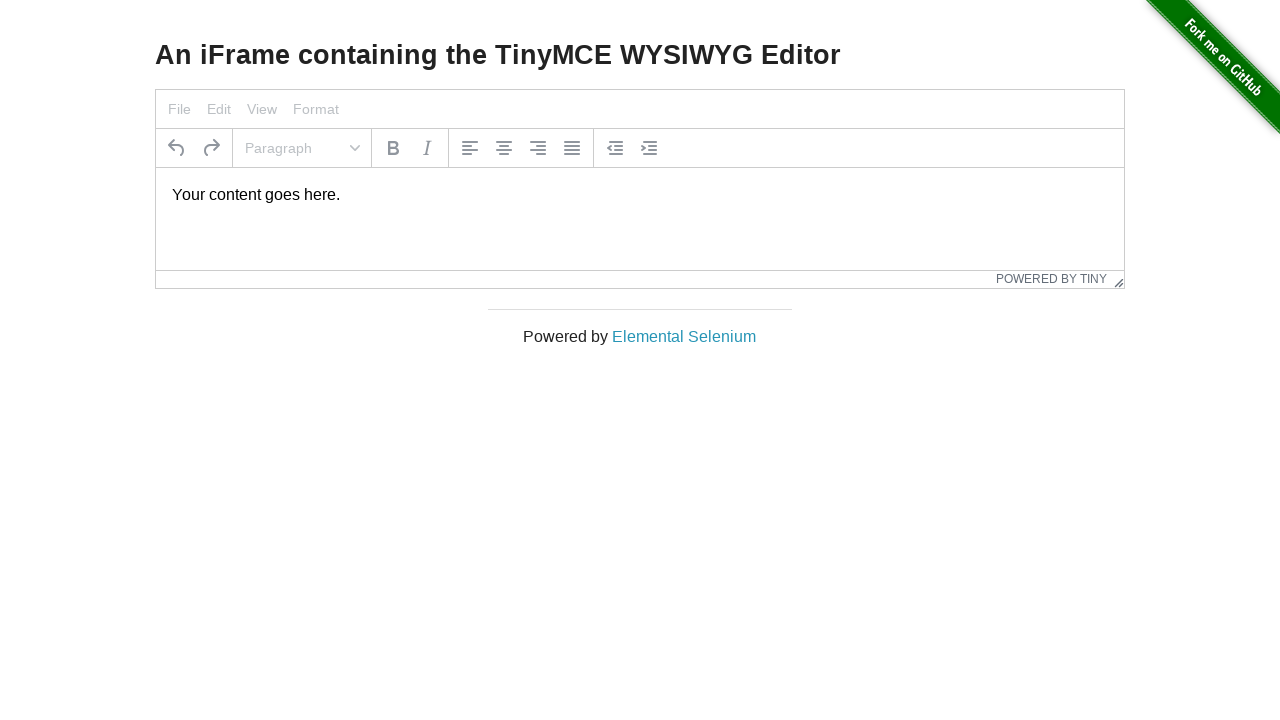